Tests hover functionality by hovering over an image to reveal user information and clicking view profile link

Starting URL: https://the-internet.herokuapp.com/hovers

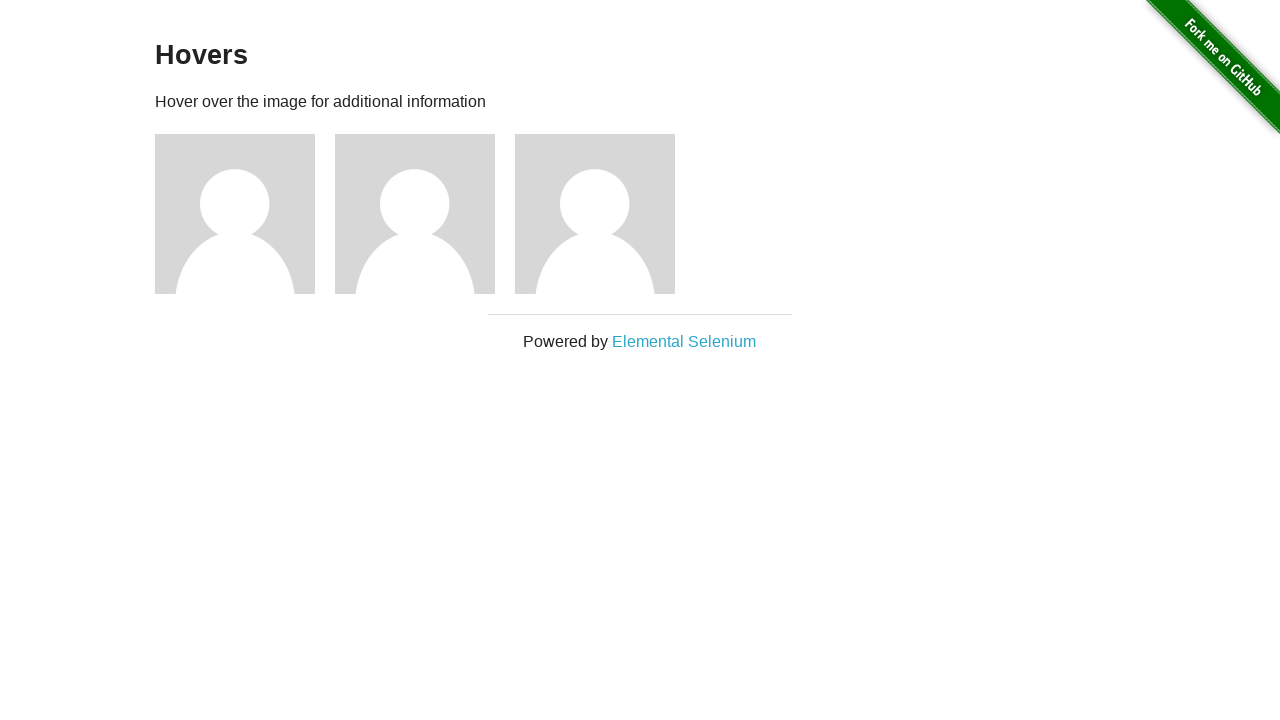

Hovered over the third figure image to reveal user information at (235, 214) on .example .figure:nth-child(3) img
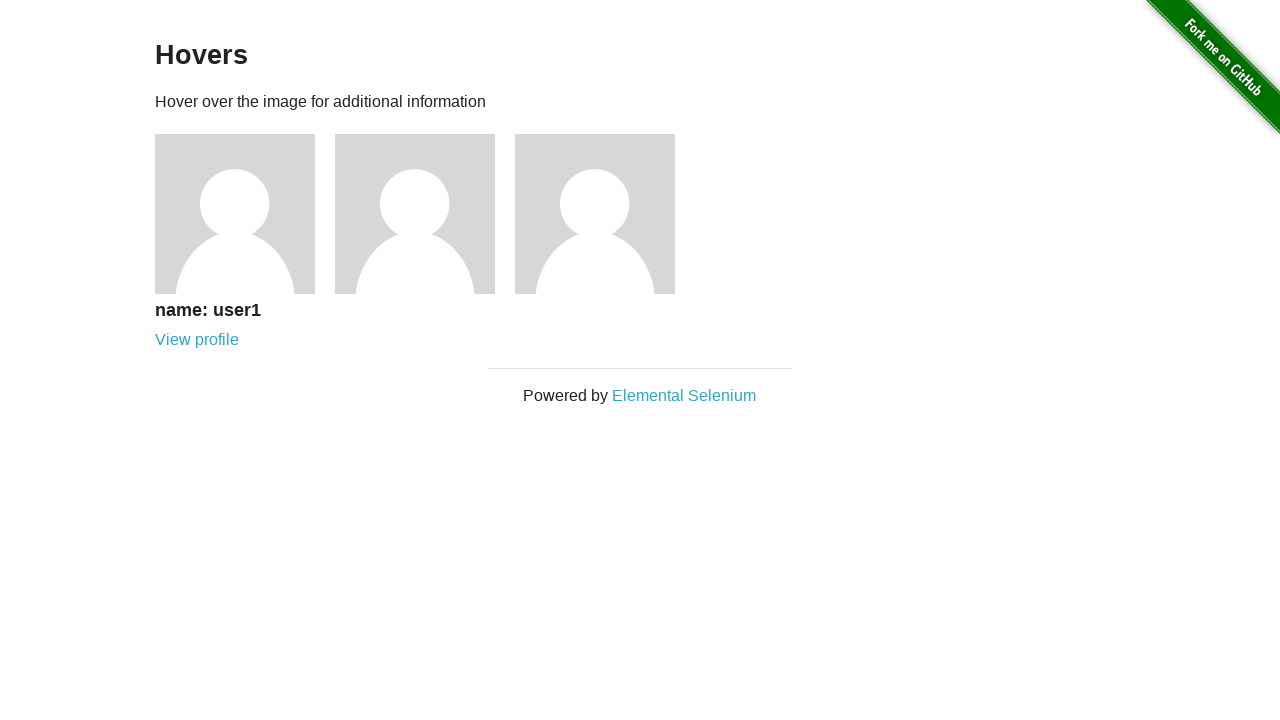

Located user name text element
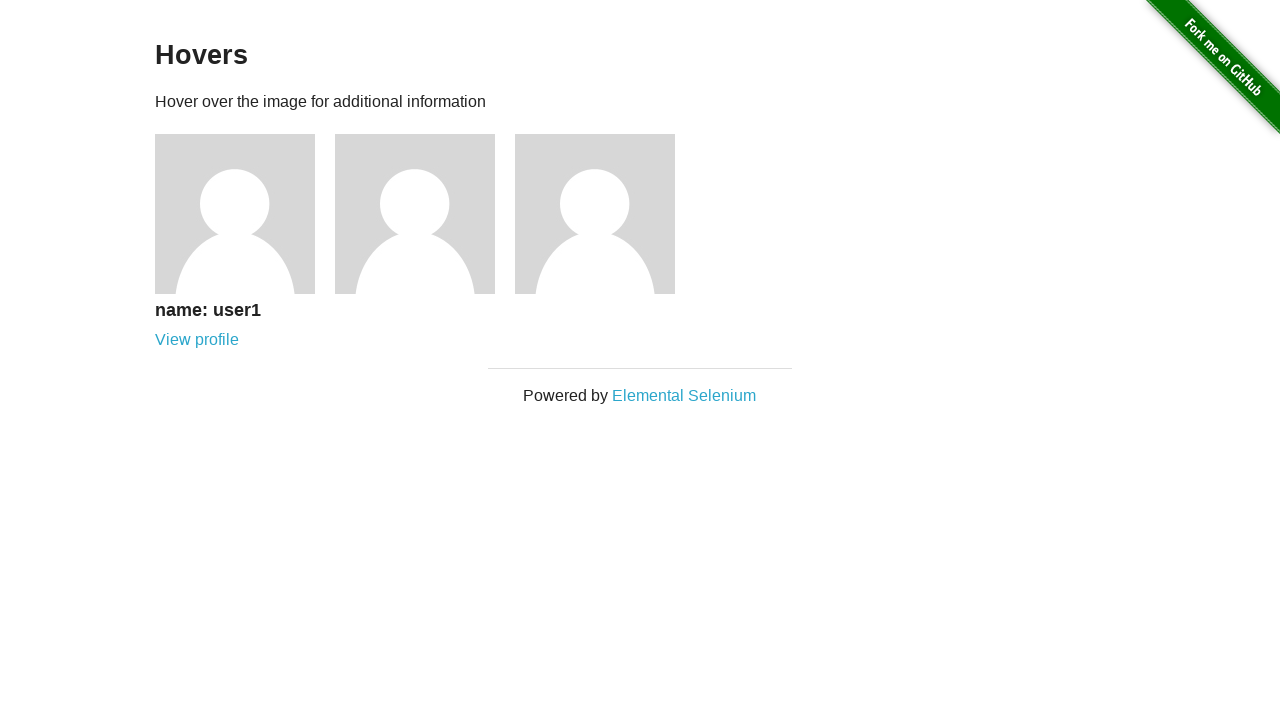

Verified user name text is visible
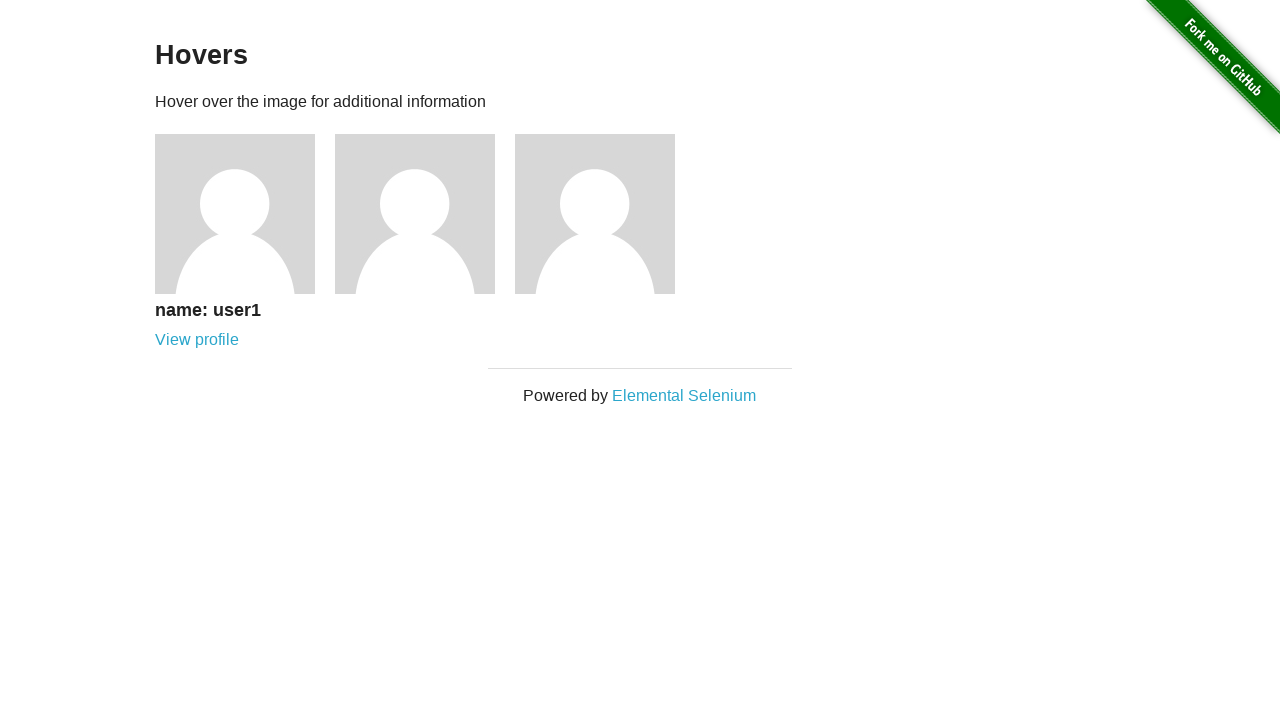

Verified user name contains 'user1'
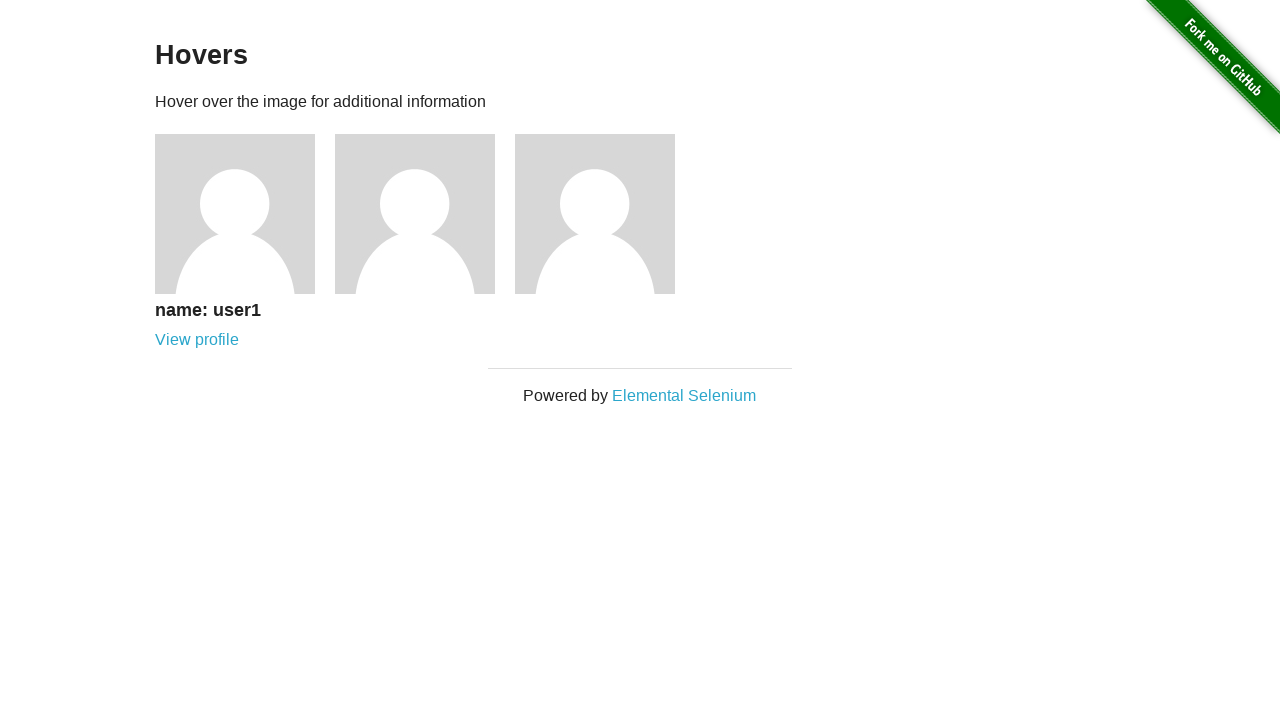

Clicked 'View profile' link at (197, 340) on text=View profile
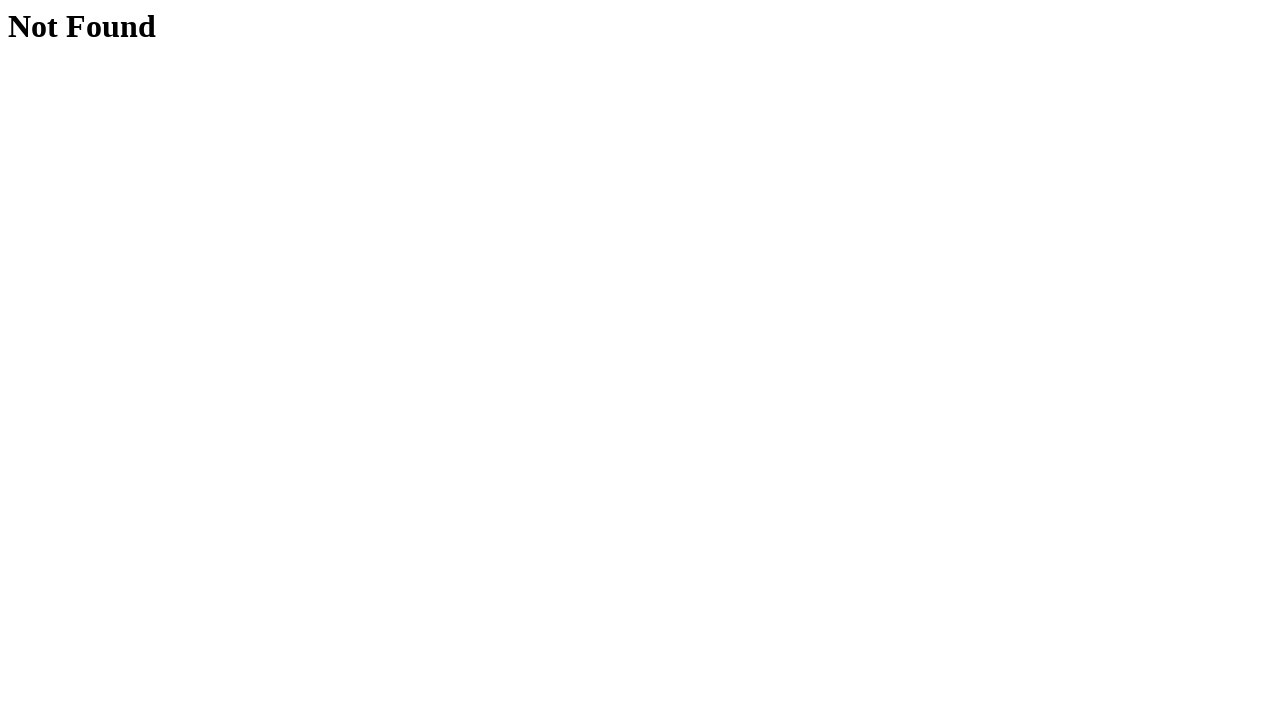

Waited for h1 element to load on 404 page
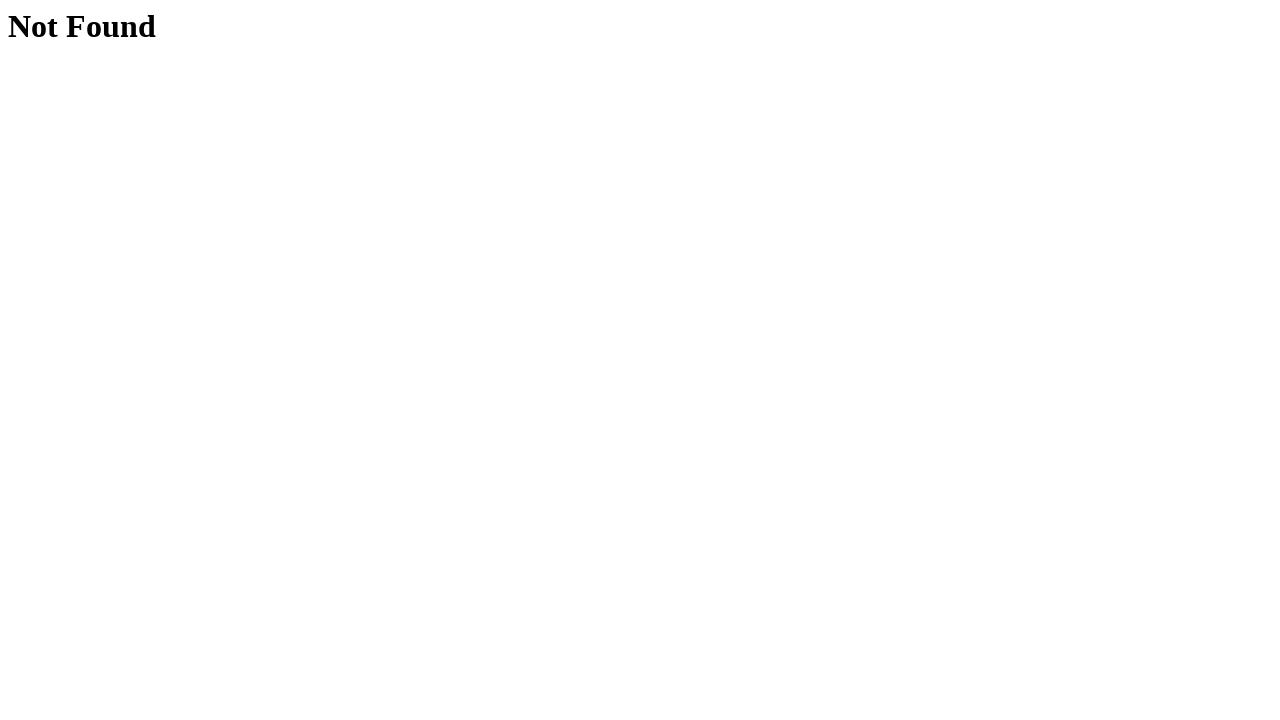

Verified 404 'Not Found' page displayed
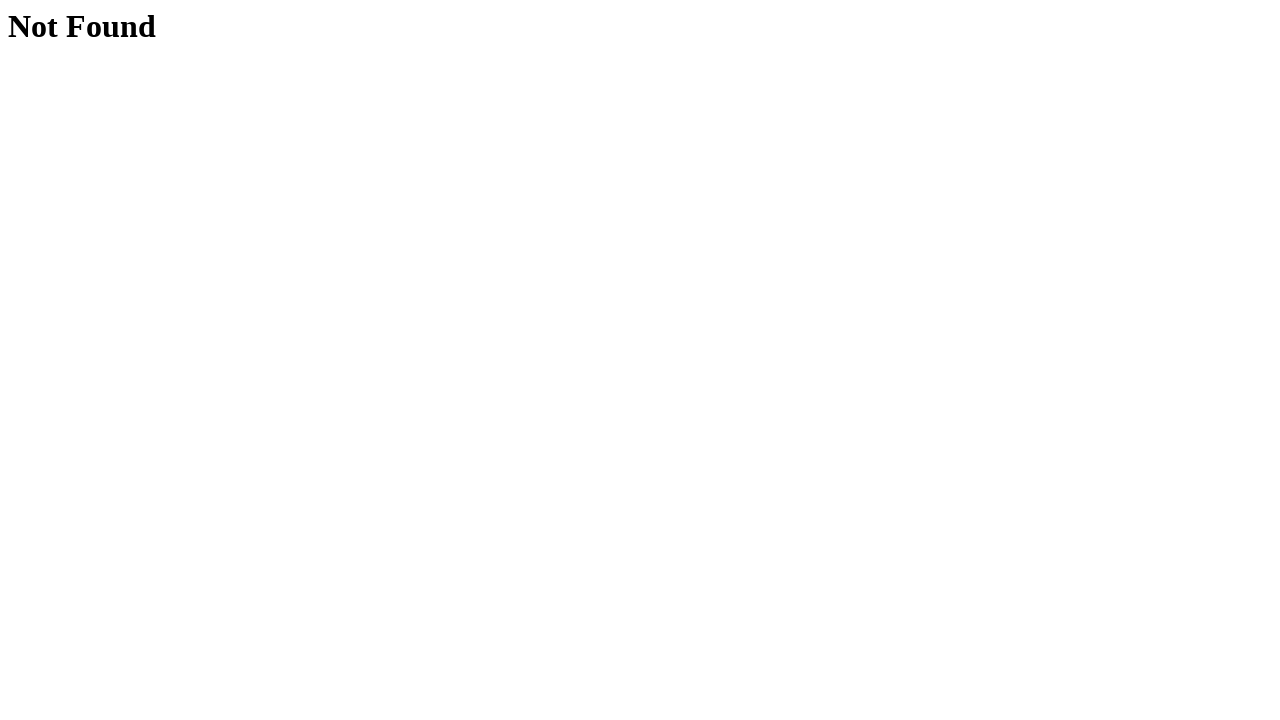

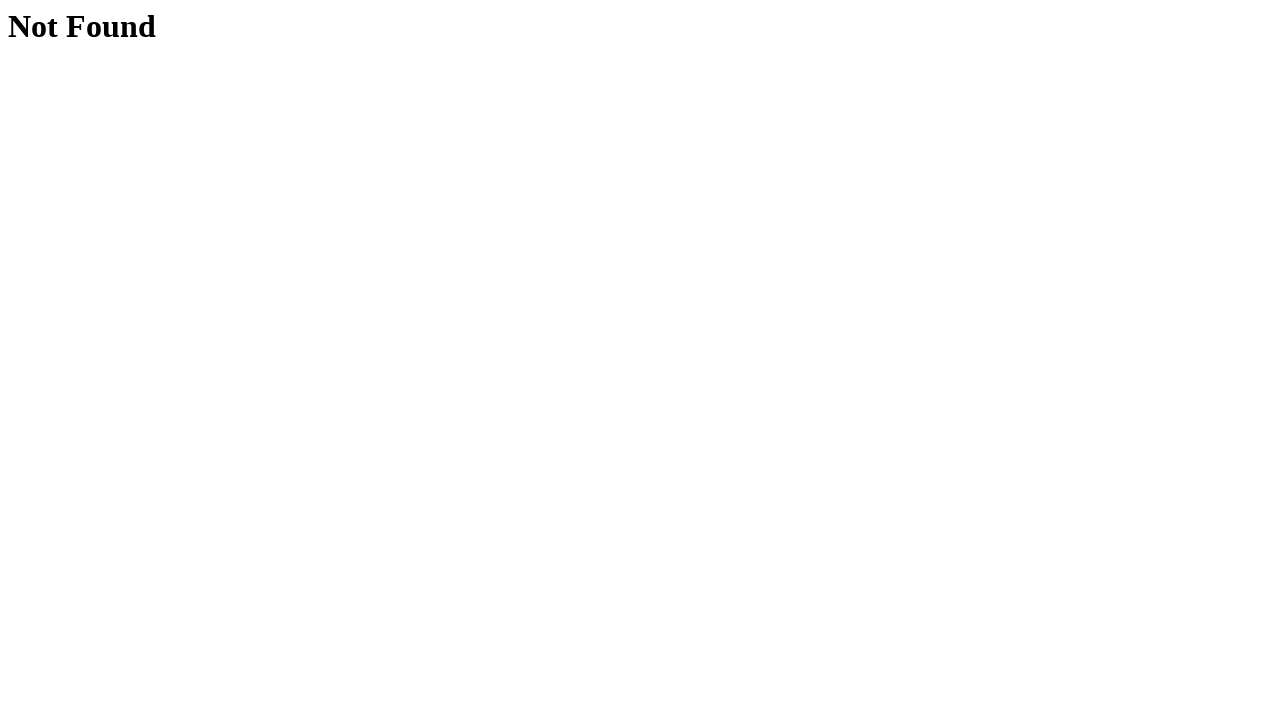